Tests JavaScript alert handling by clicking a button that triggers an alert and verifying the alert text

Starting URL: https://the-internet.herokuapp.com/javascript_alerts

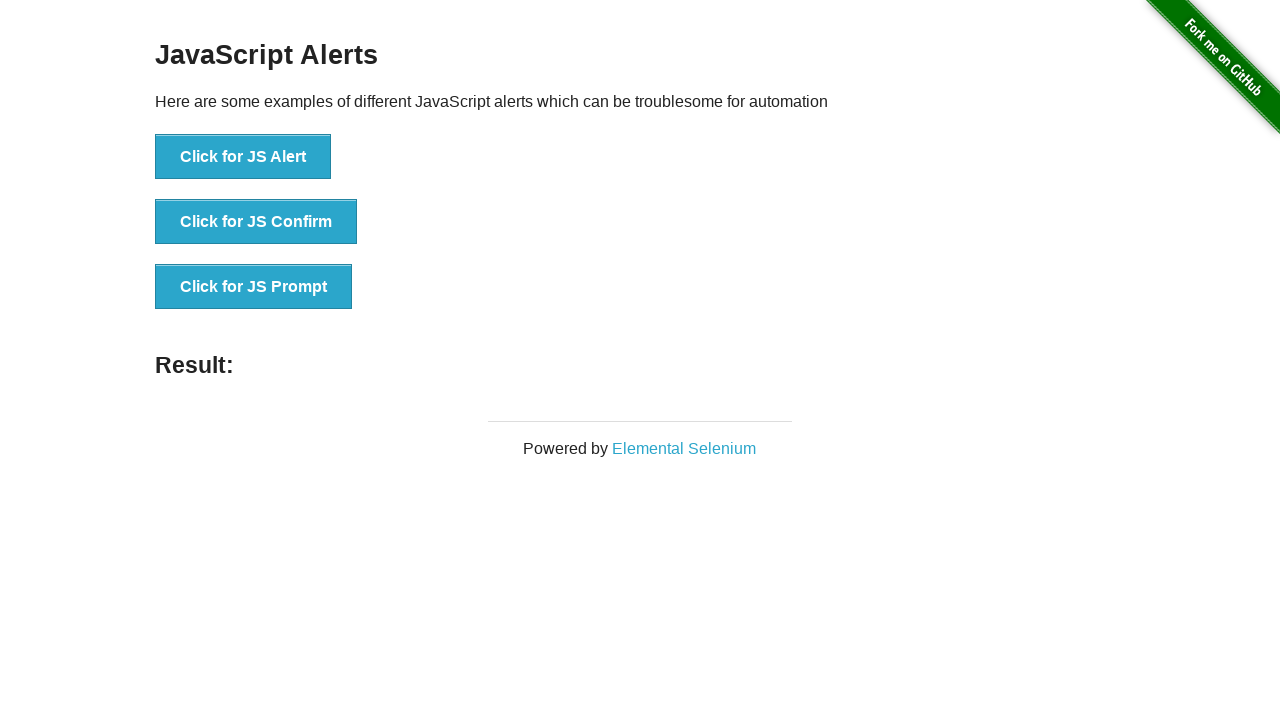

Set up dialog handler to accept alerts
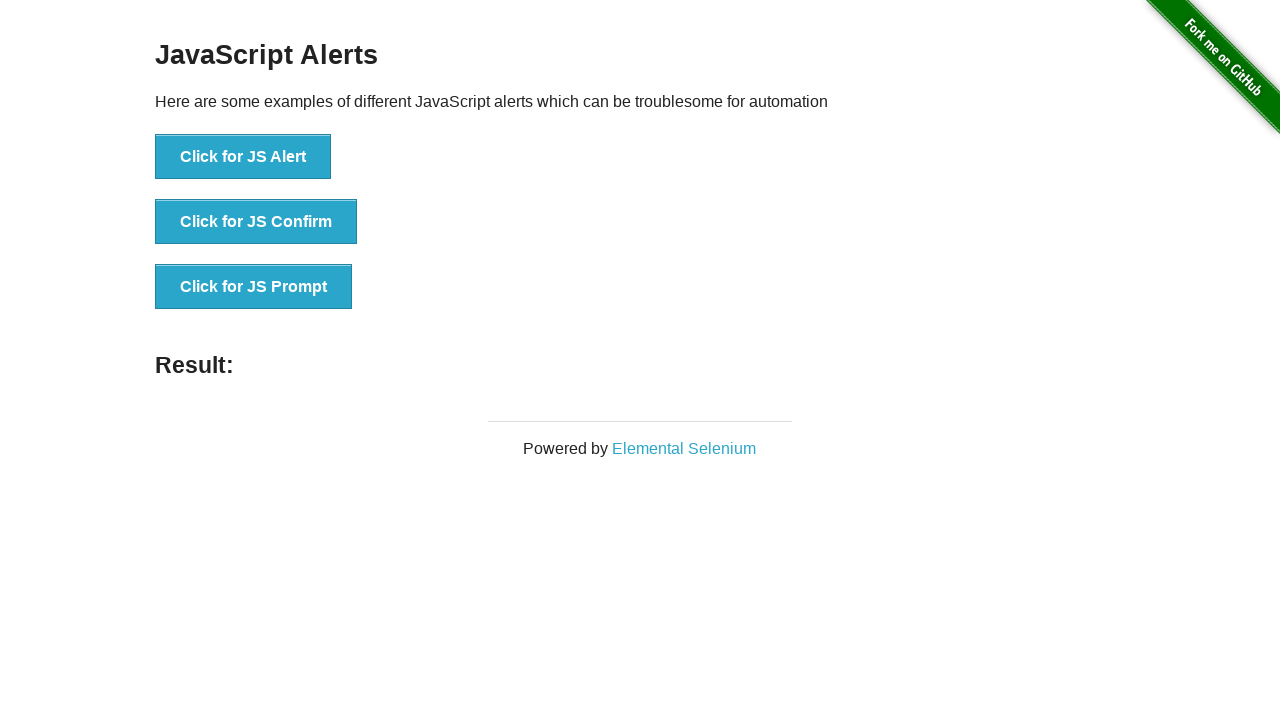

Clicked the JS Alert button to trigger alert at (243, 157) on button[onclick='jsAlert()']
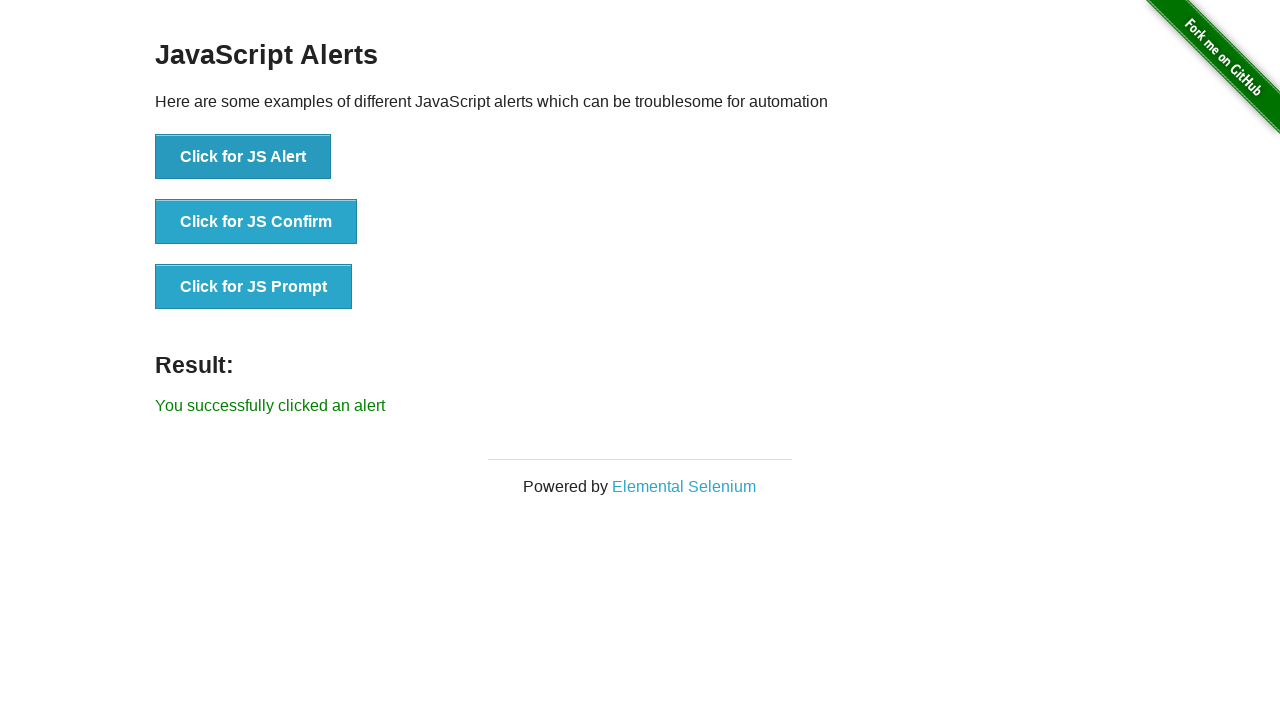

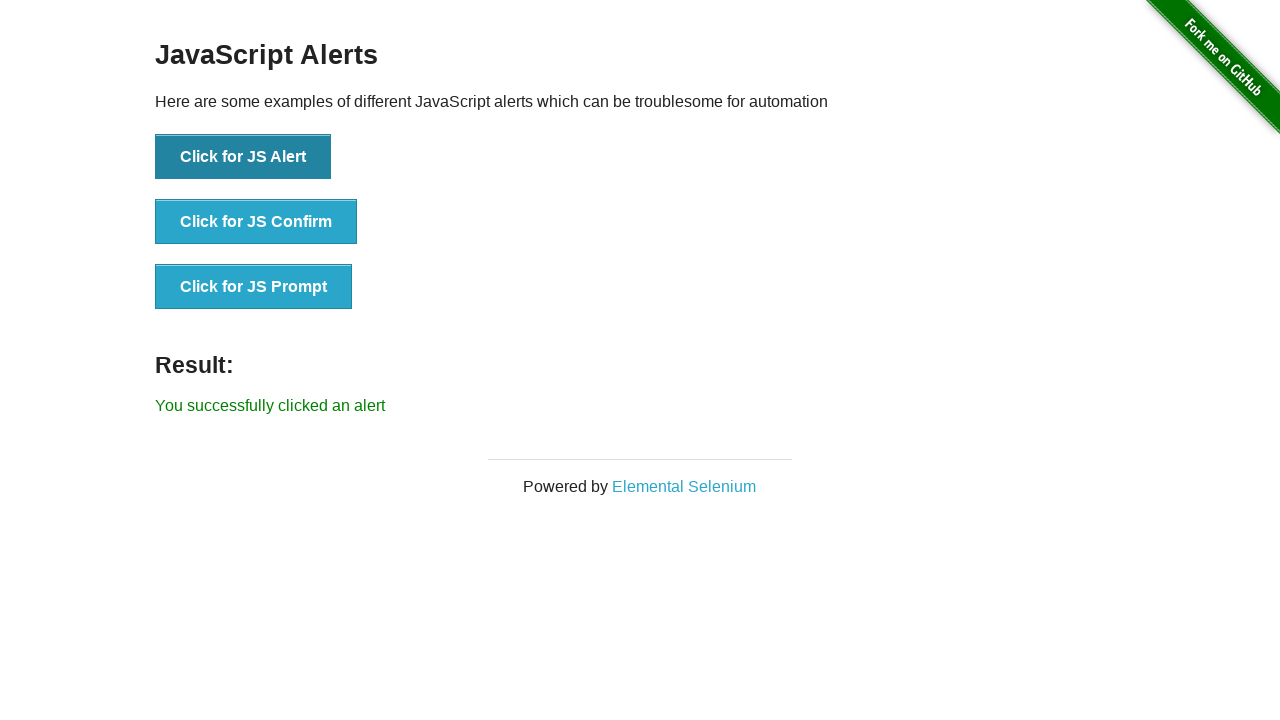